Tests form filling functionality with keyboard actions, including tab navigation and copy-paste operations between address fields

Starting URL: https://demoqa.com/text-box

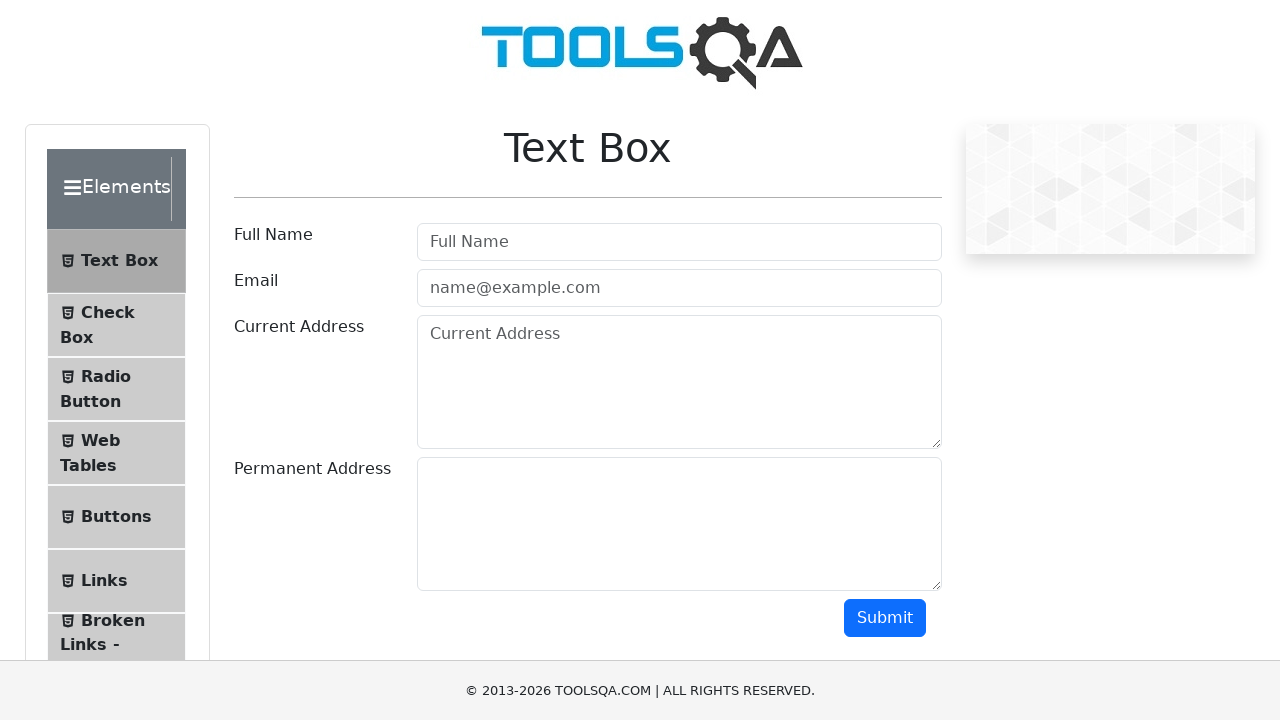

Filled name field with 'Ramachandra' on #userName
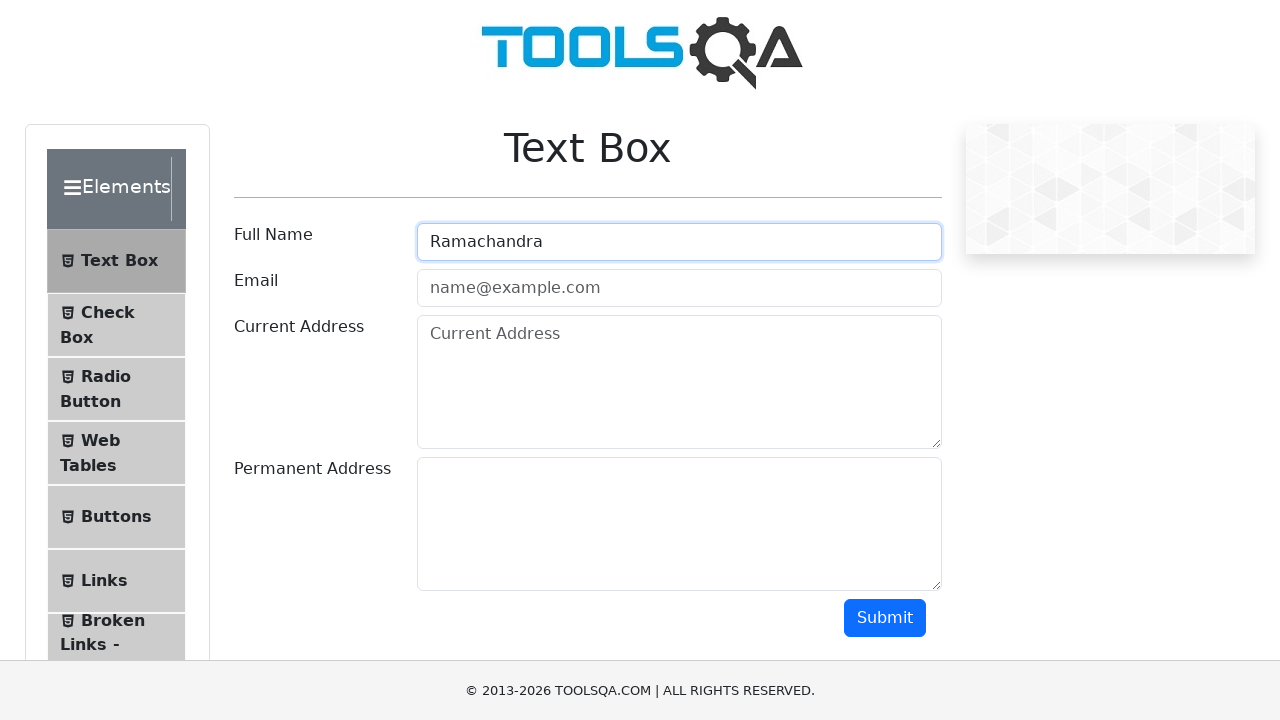

Pressed Tab to navigate to email field on #userName
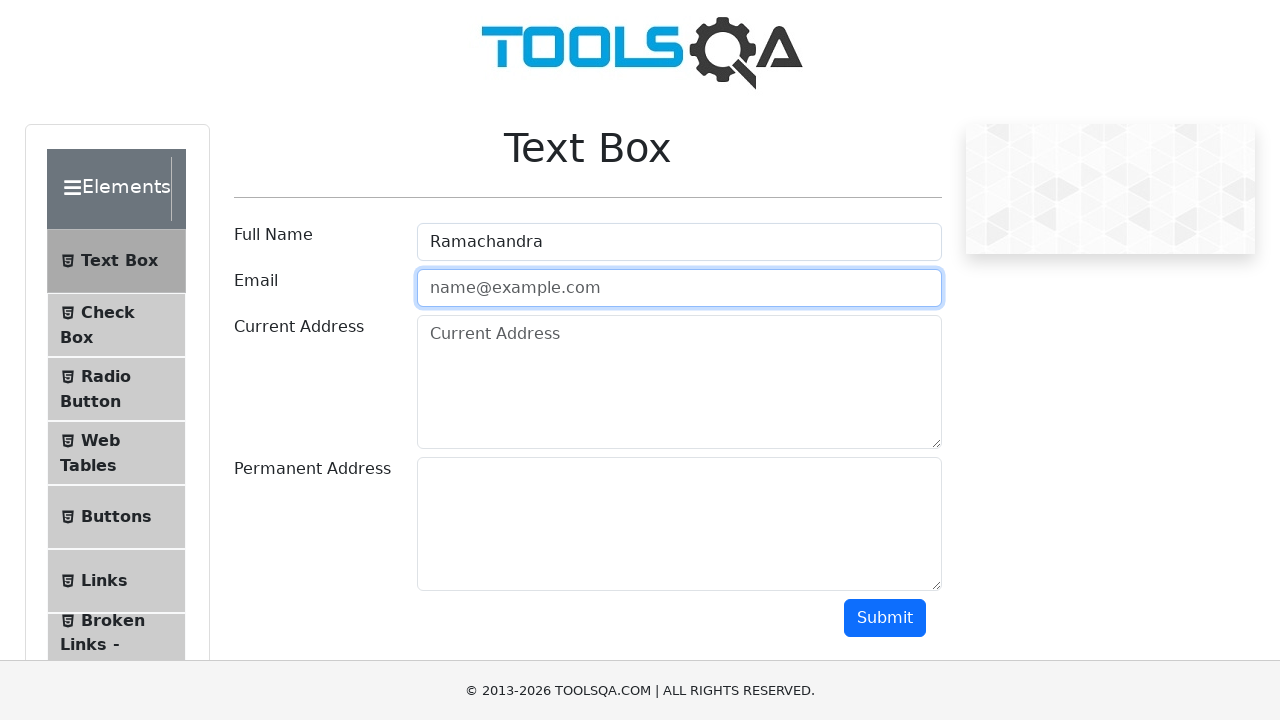

Filled email field with 'ramureddy4555@gmail.com' on #userEmail
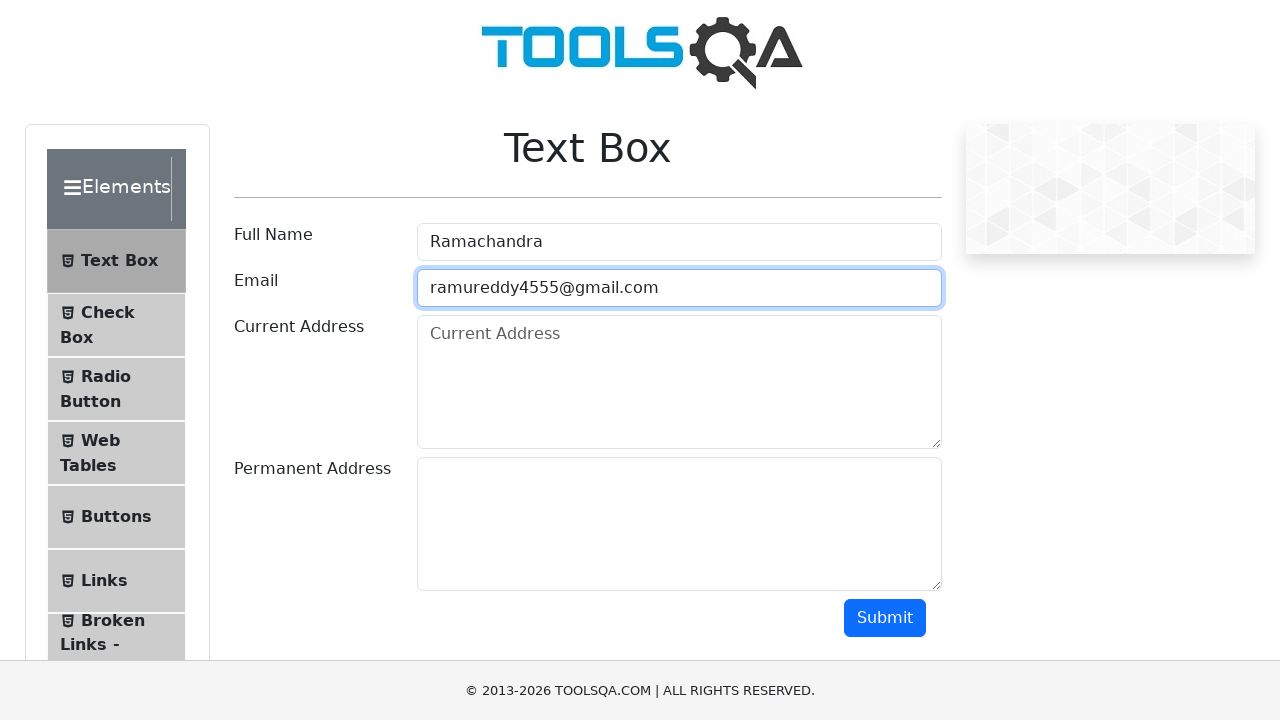

Pressed Tab to navigate to current address field on #userEmail
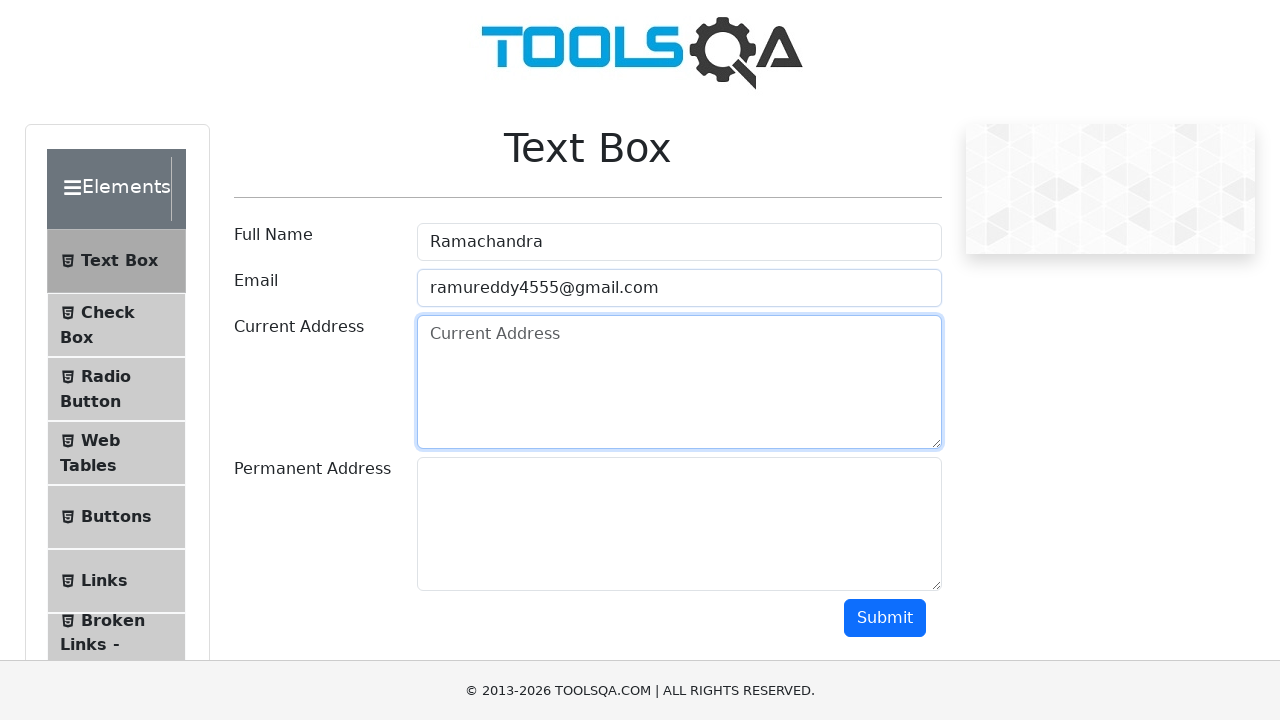

Filled current address field with 'Bangalore, Mahadevapura, 560048' on #currentAddress
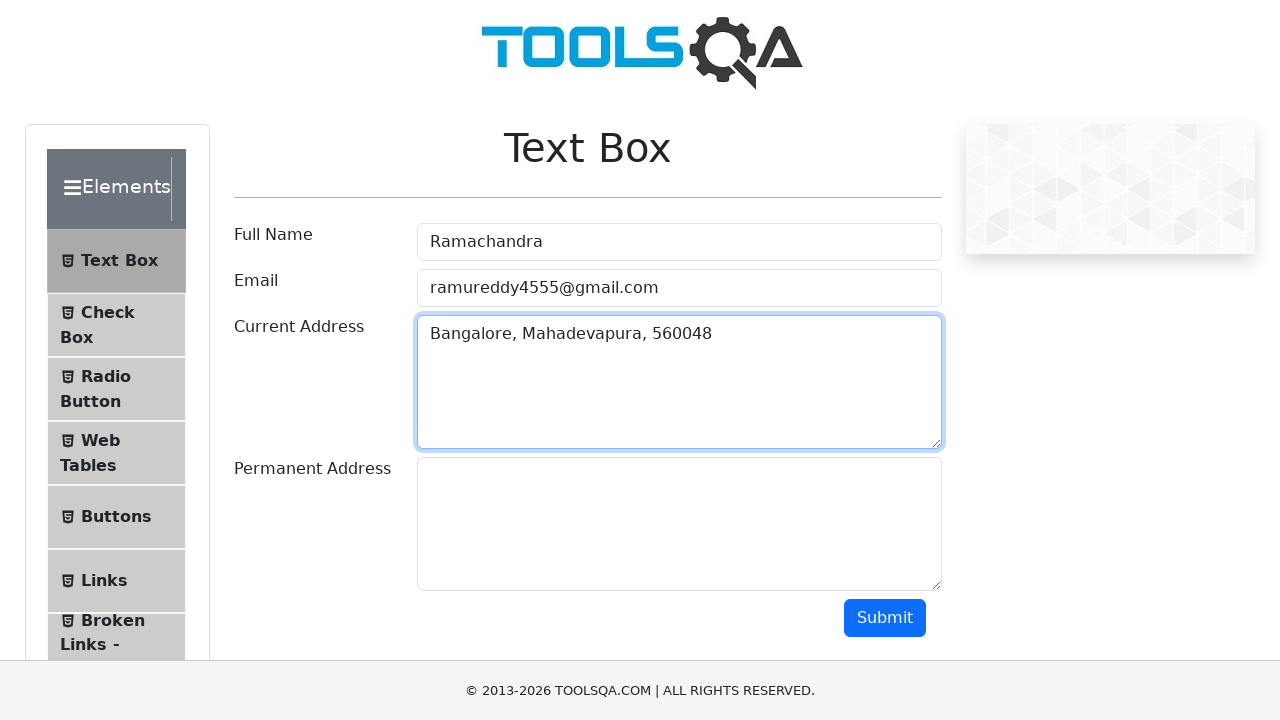

Selected all text in current address field using Ctrl+A on #currentAddress
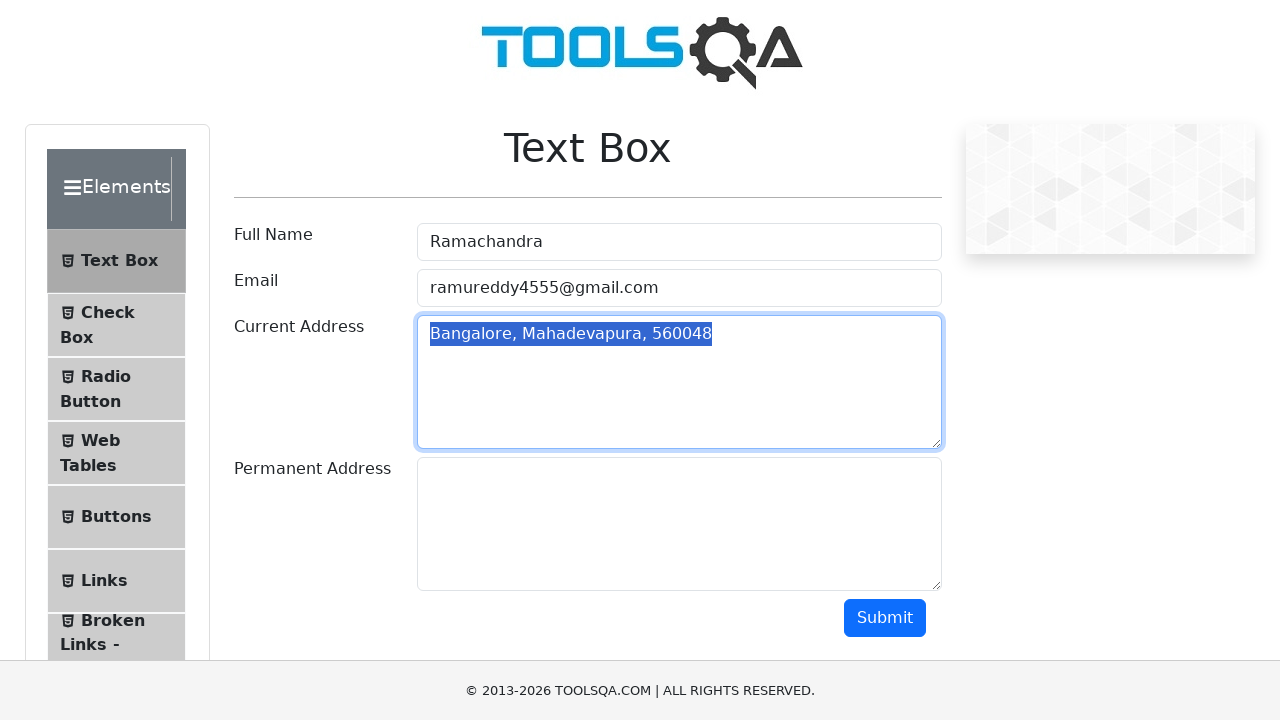

Copied address text using Ctrl+C on #currentAddress
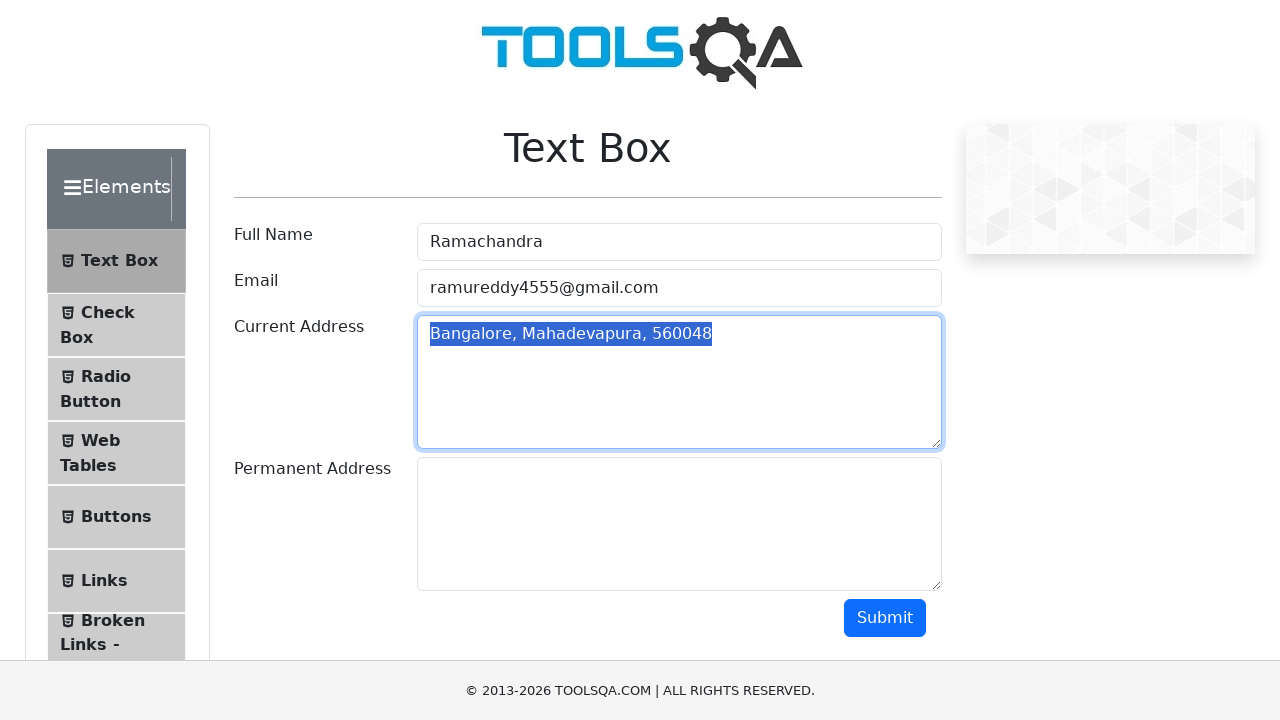

Pressed Tab to navigate to permanent address field on #currentAddress
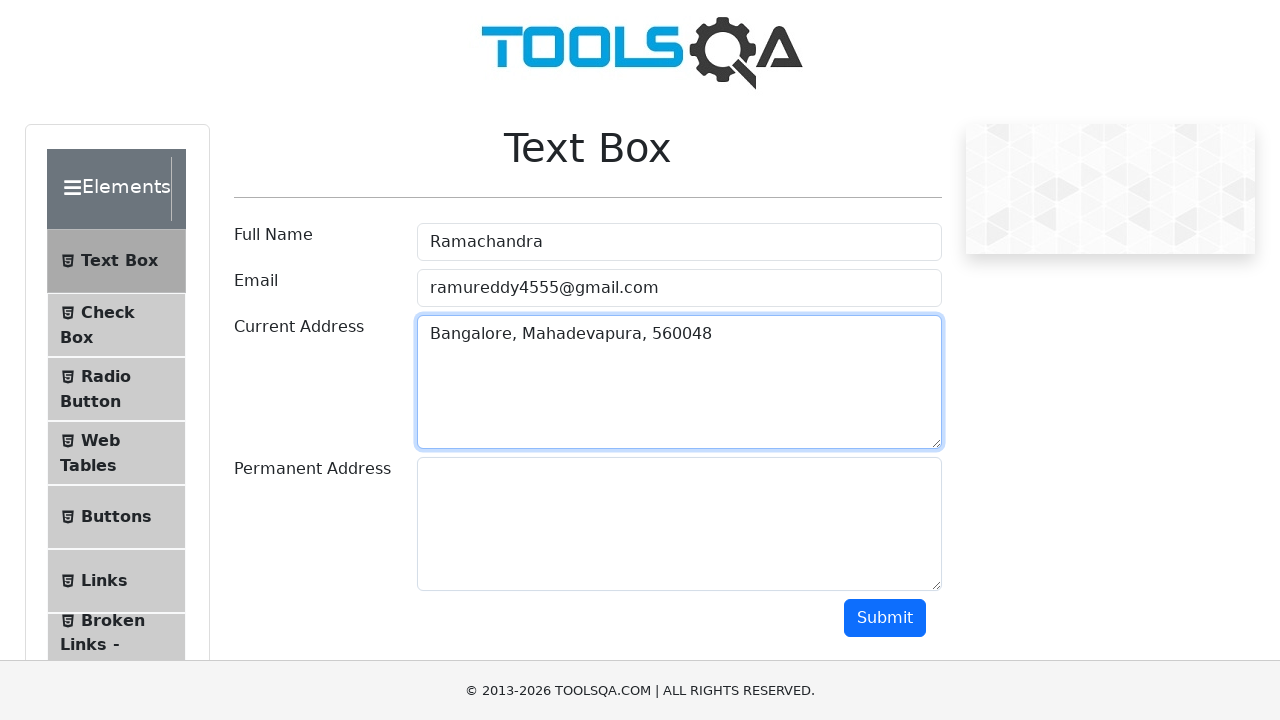

Pasted address into permanent address field using Ctrl+V on #permanentAddress
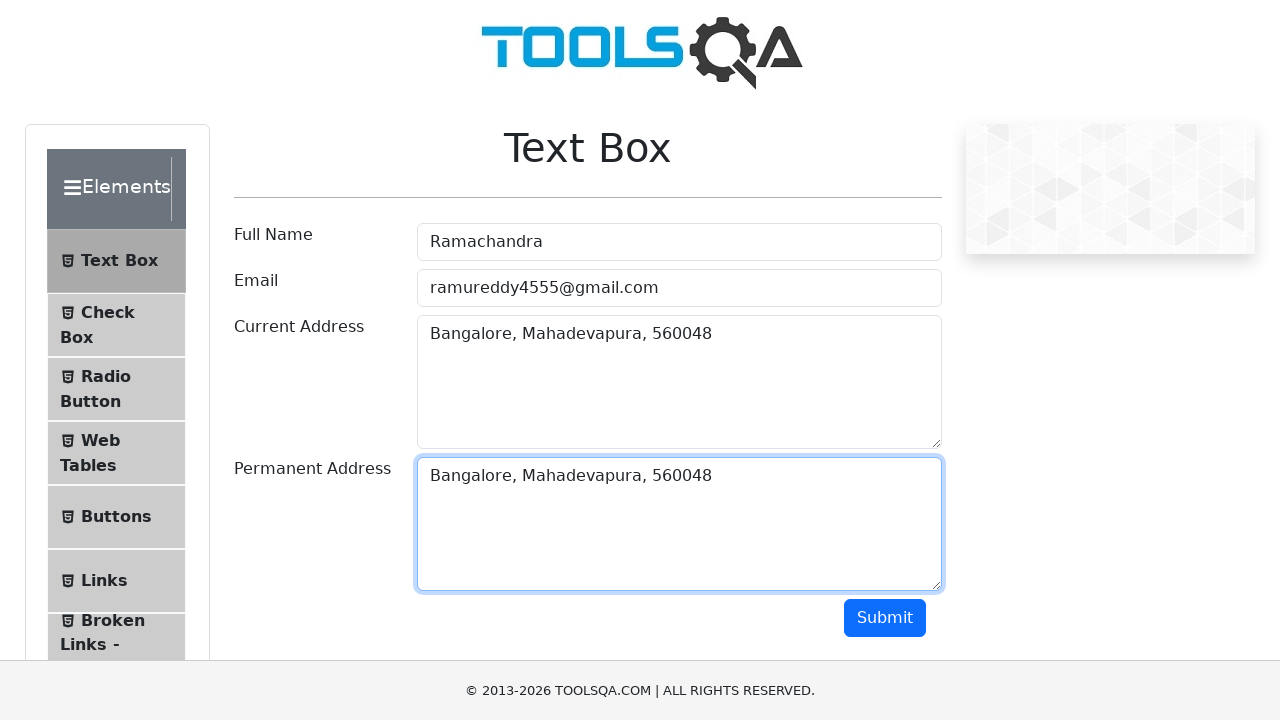

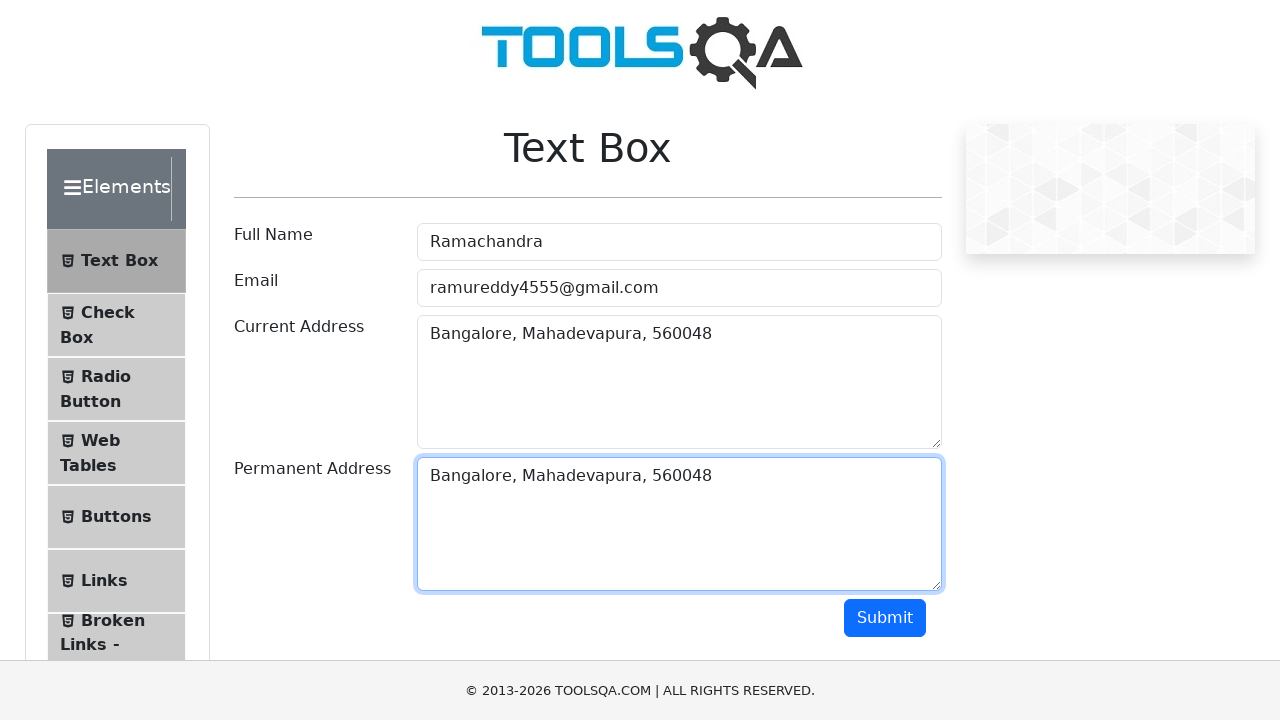